Tests checkbox and dropdown interactions on an automation practice page by clicking a checkbox and selecting multiple dropdown options using different selection methods

Starting URL: https://rahulshettyacademy.com/AutomationPractice/

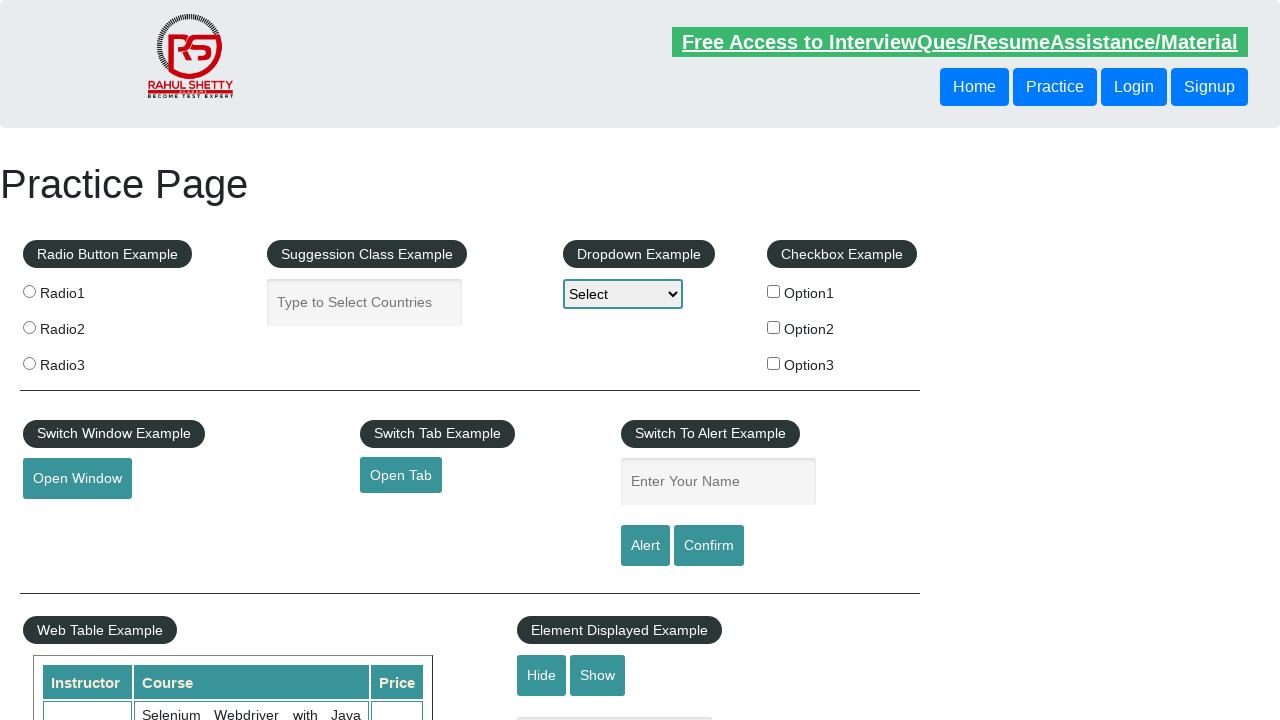

Navigated to automation practice page
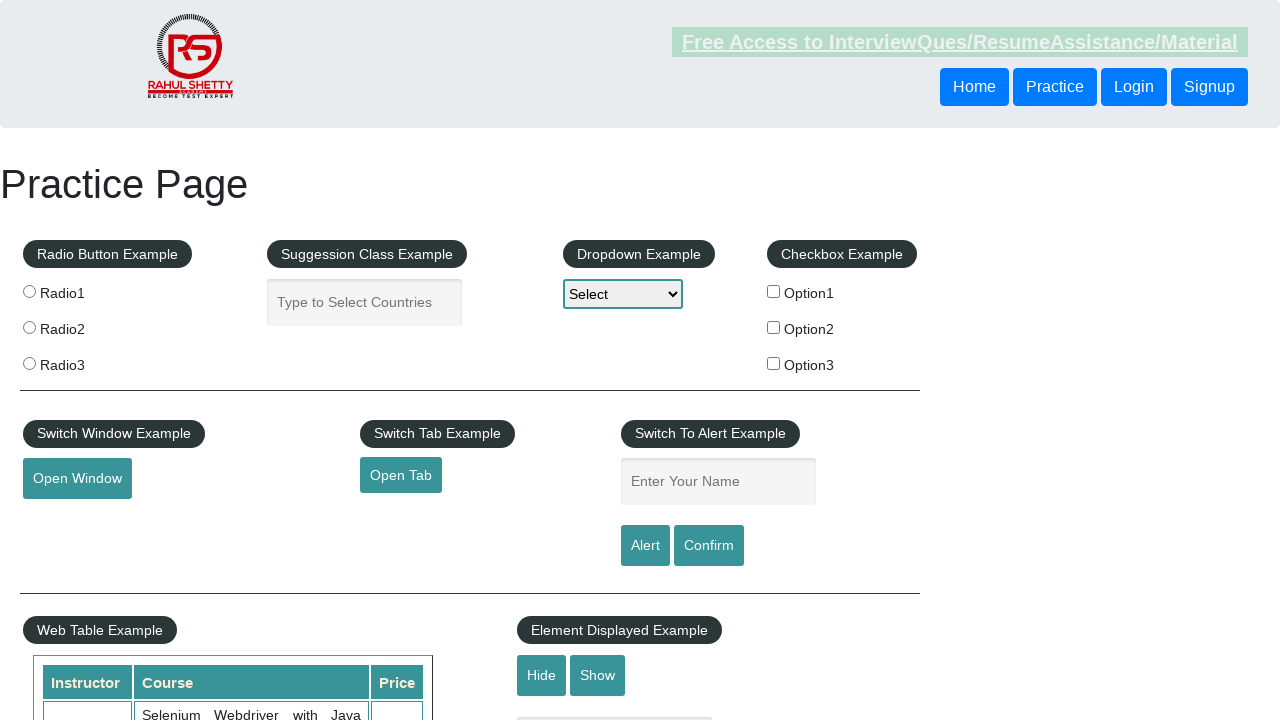

Clicked first checkbox option (checkBoxOption1) at (774, 291) on #checkBoxOption1
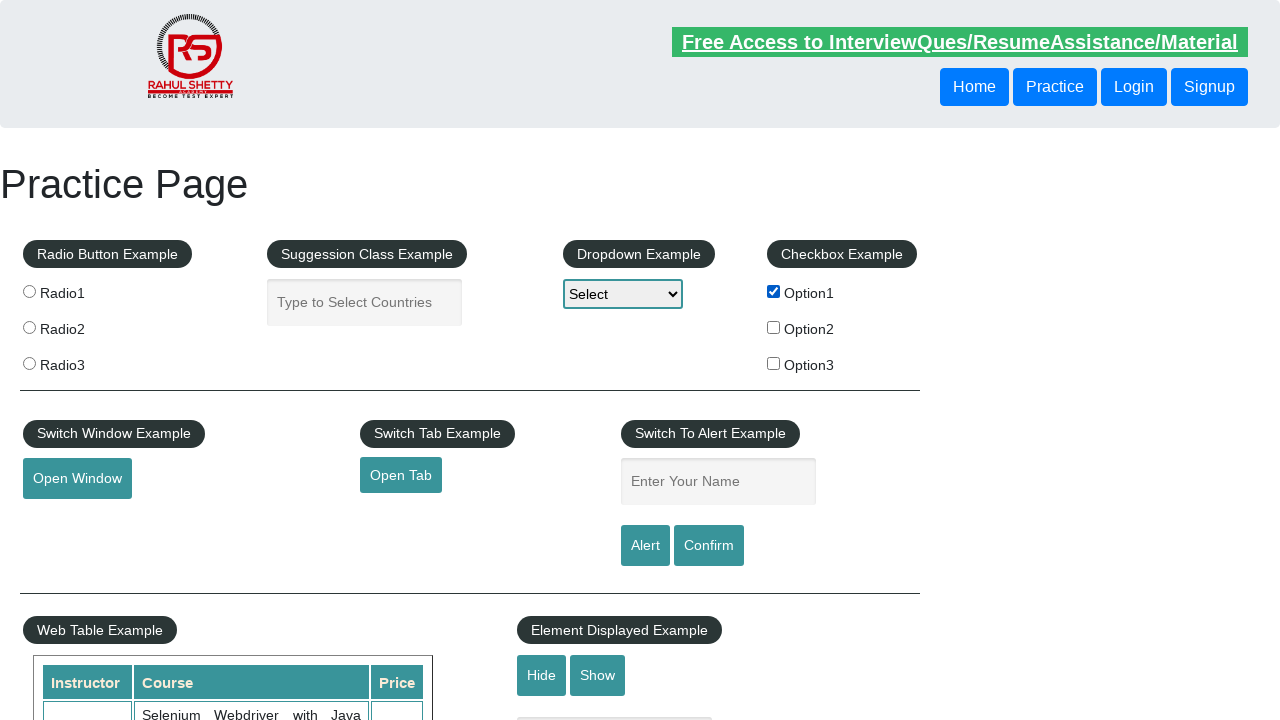

Verified checkbox is selected
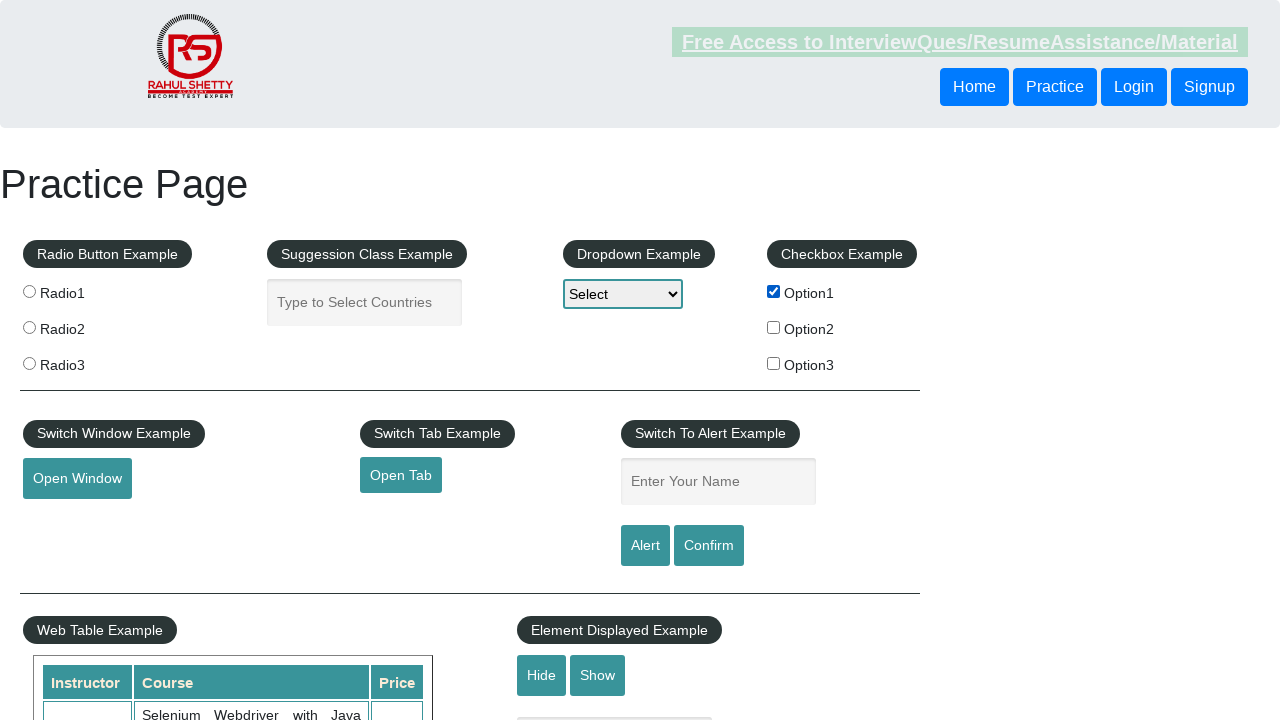

Selected dropdown option by value 'option1' on #dropdown-class-example
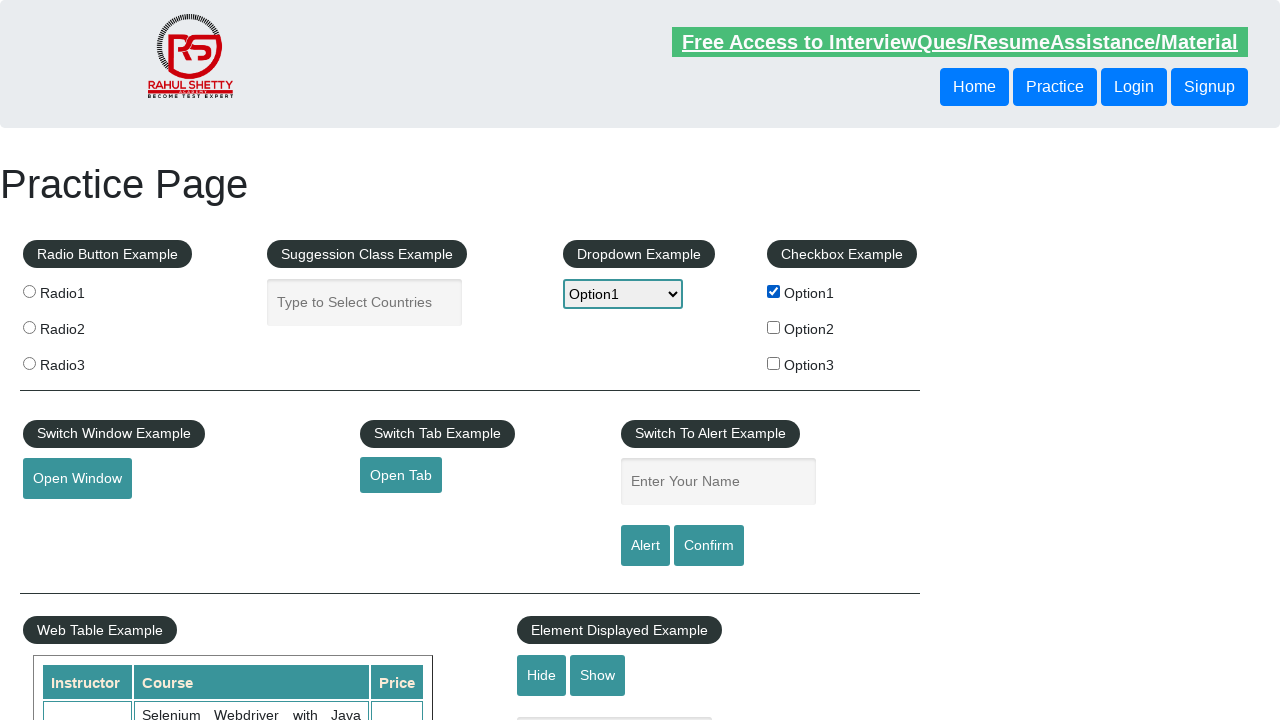

Selected dropdown option by label 'Option2' on #dropdown-class-example
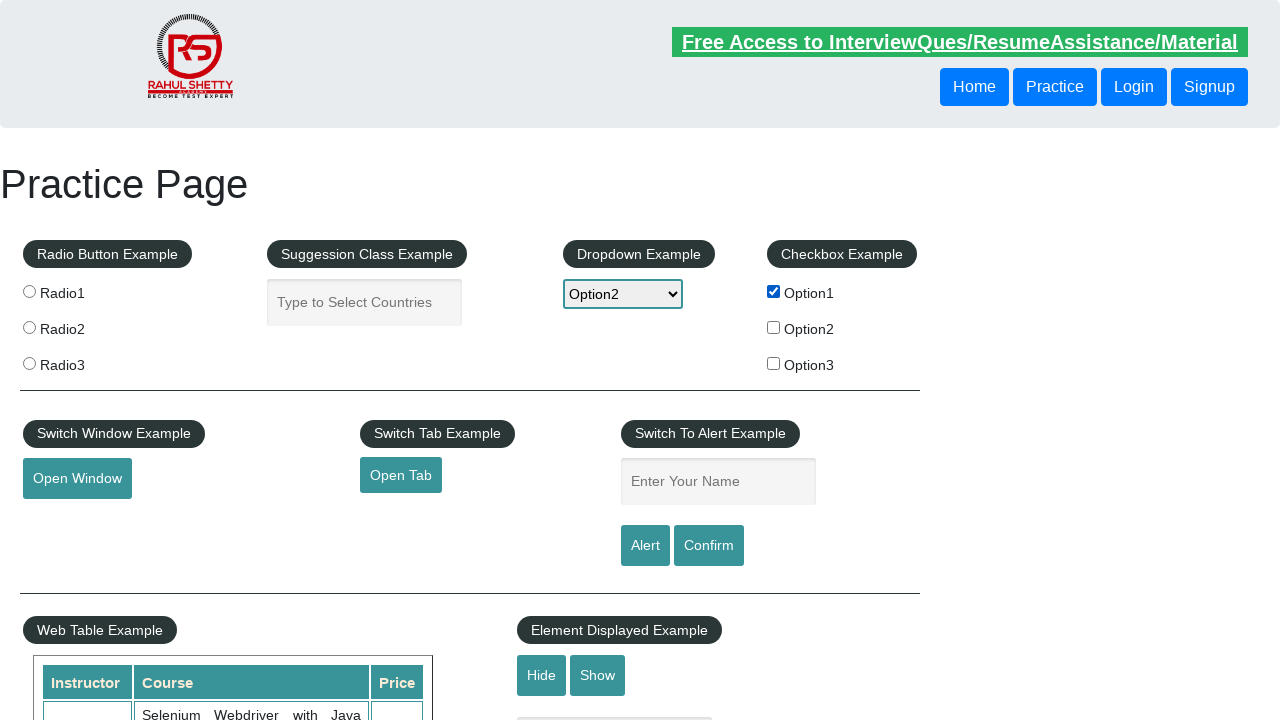

Selected dropdown option by index 3 (Option3) on #dropdown-class-example
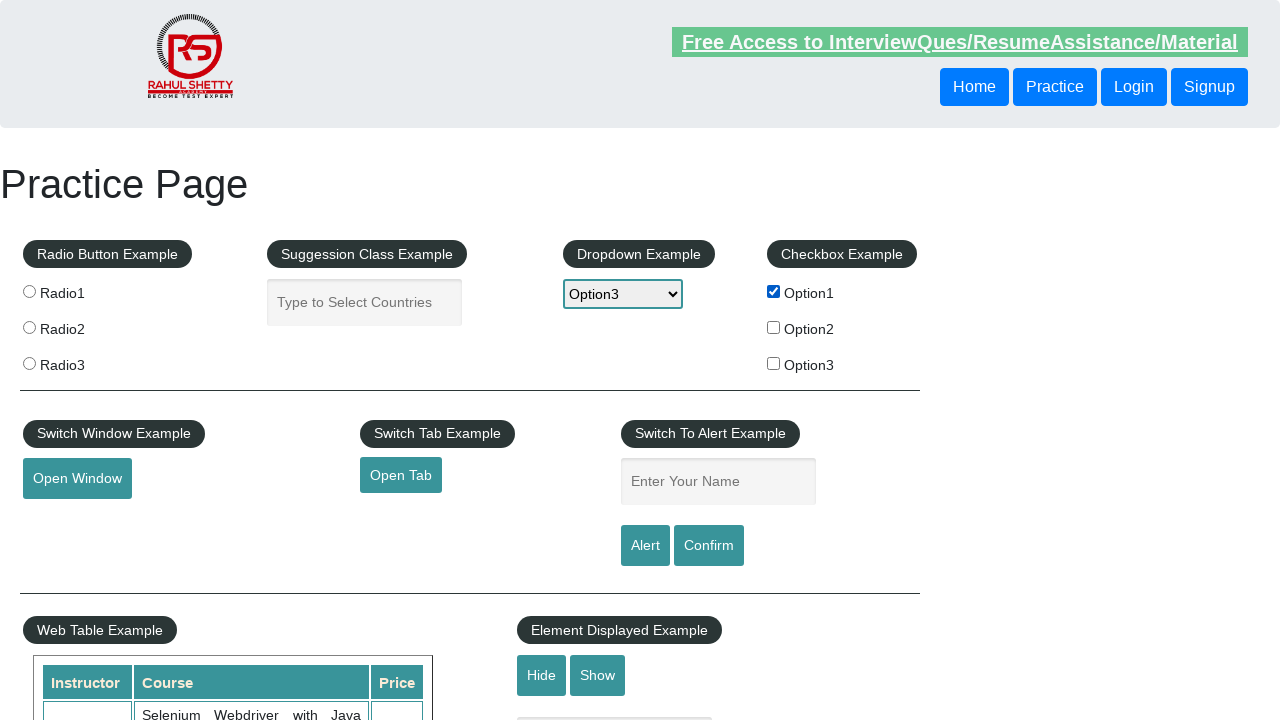

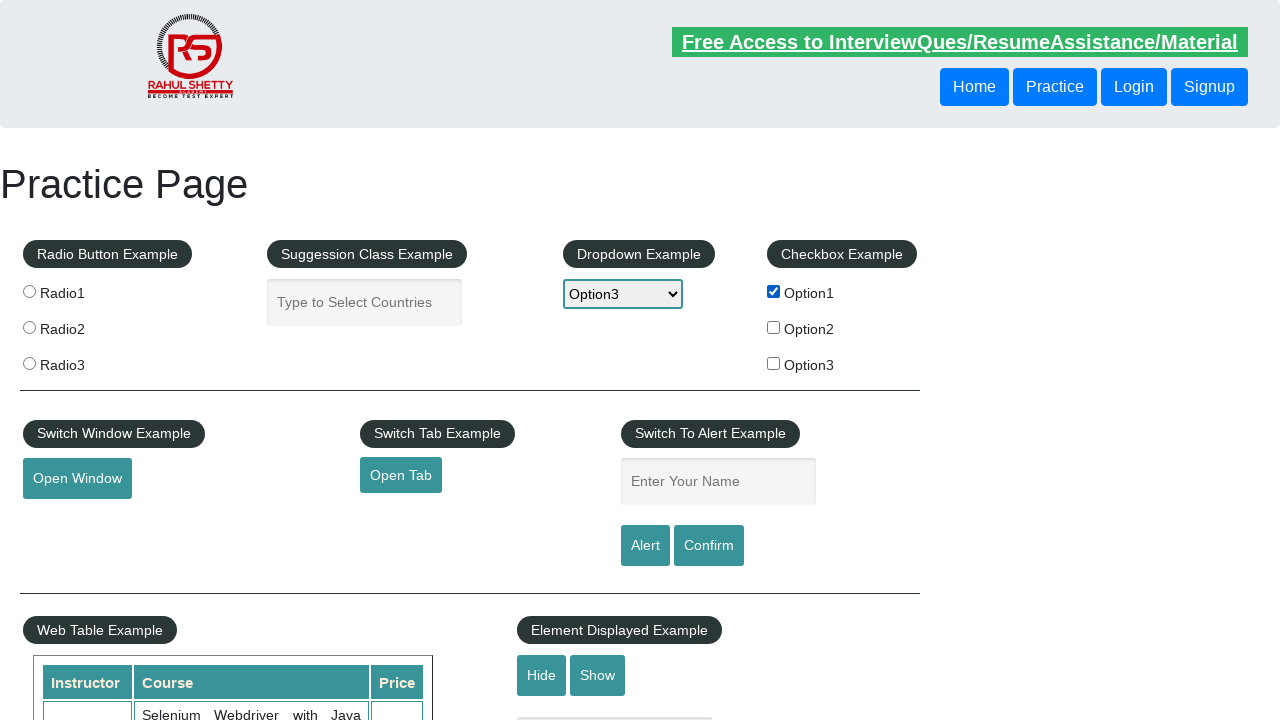